Tests mobile layout on iPhone 12 Pro viewport by navigating to the site and verifying key layout elements (navigation, hero section) are present and visible.

Starting URL: https://phuketsummercamp.com

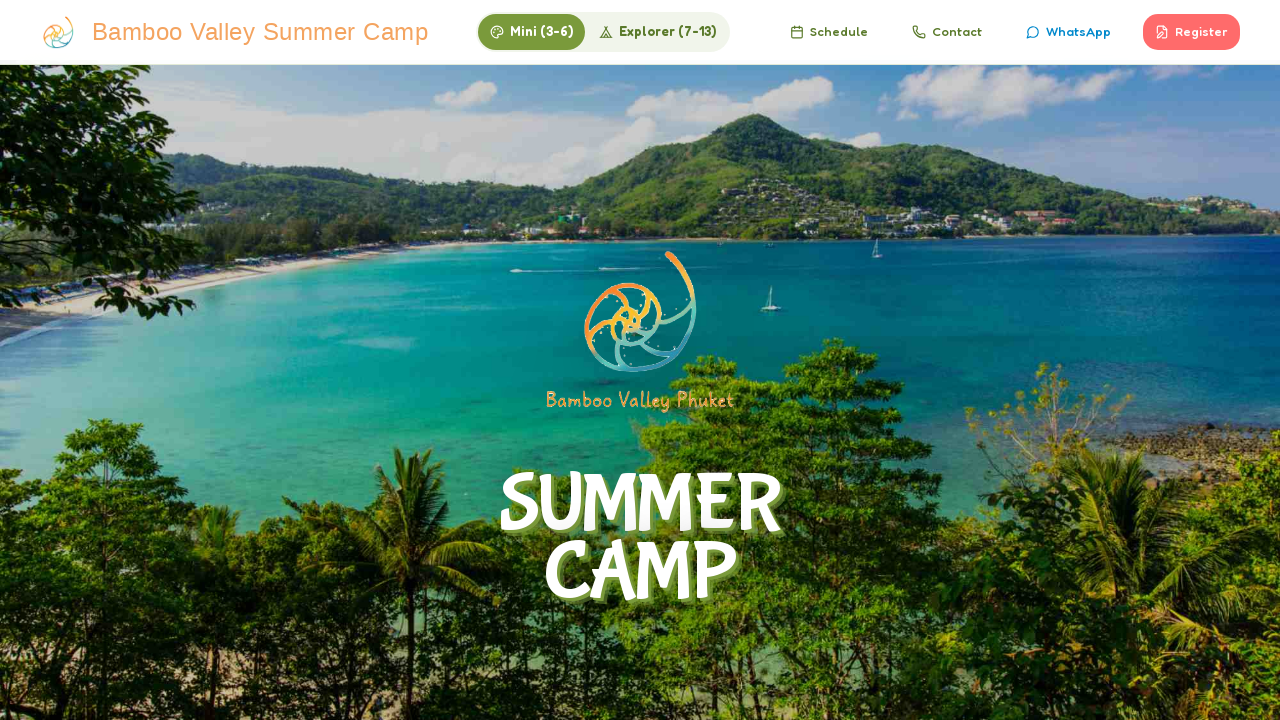

Set viewport to iPhone 12 Pro dimensions (390x844)
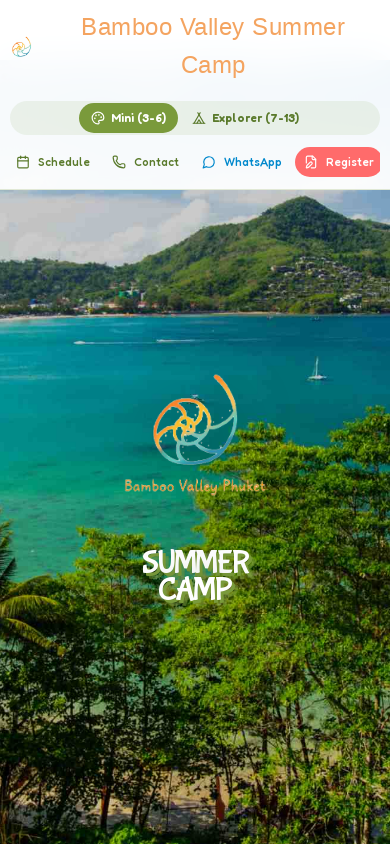

Waited for page to fully load (networkidle state)
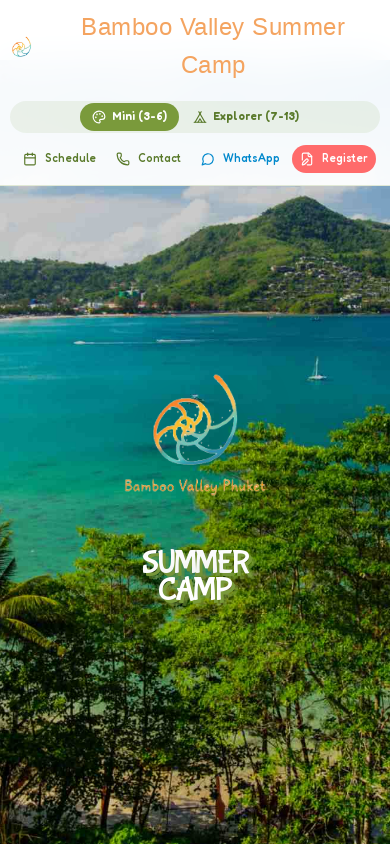

Navigation element (.top-navigation) is present and visible
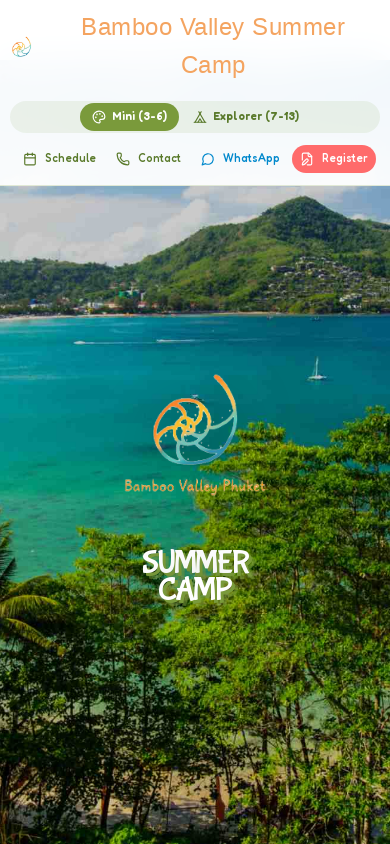

Hero section (.slide-1) is present and visible
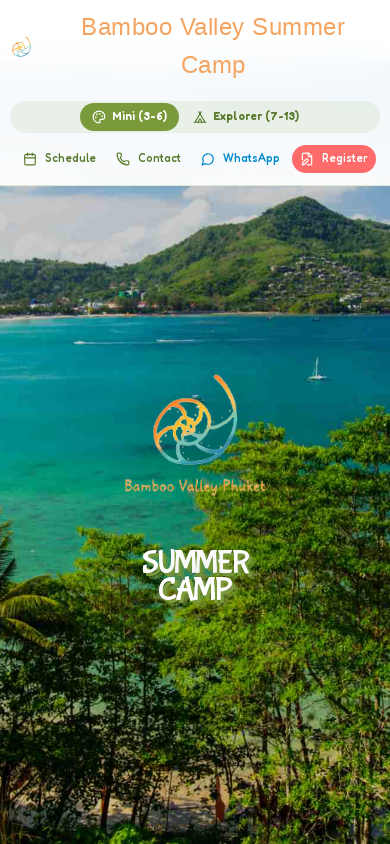

Background layer image in hero section is present and visible
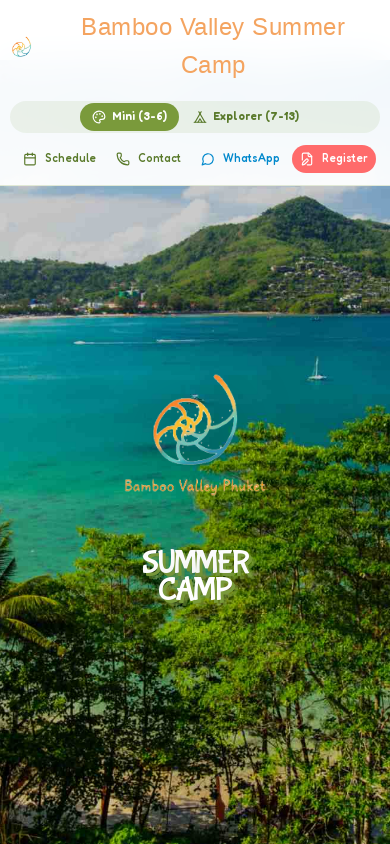

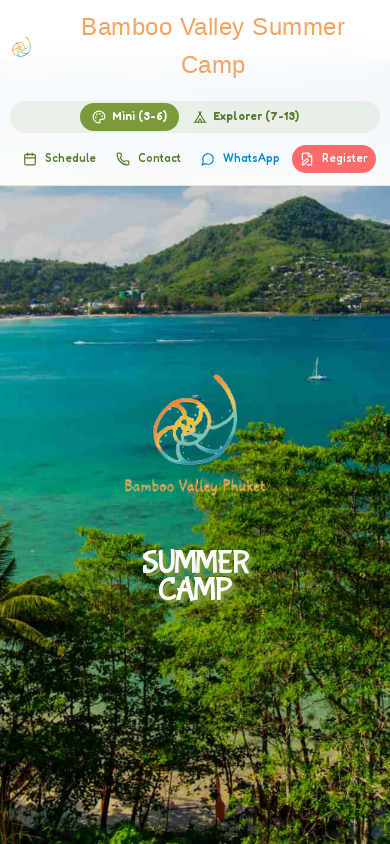